Tests nested iframe interaction by navigating to a tab with iframe within iframe, switching through the frame hierarchy, and filling a text field in the innermost frame

Starting URL: http://demo.automationtesting.in/Frames.html

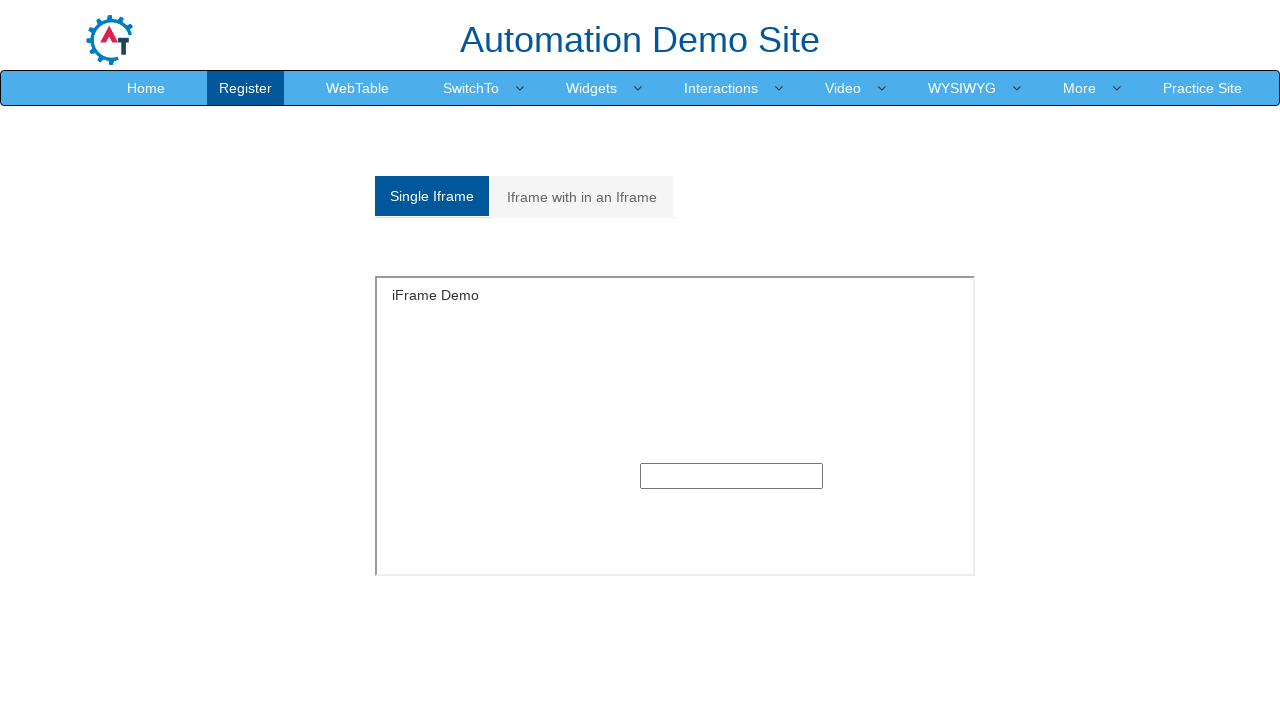

Clicked on 'Iframe with in an Iframe' tab at (582, 197) on xpath=//a[normalize-space()='Iframe with in an Iframe']
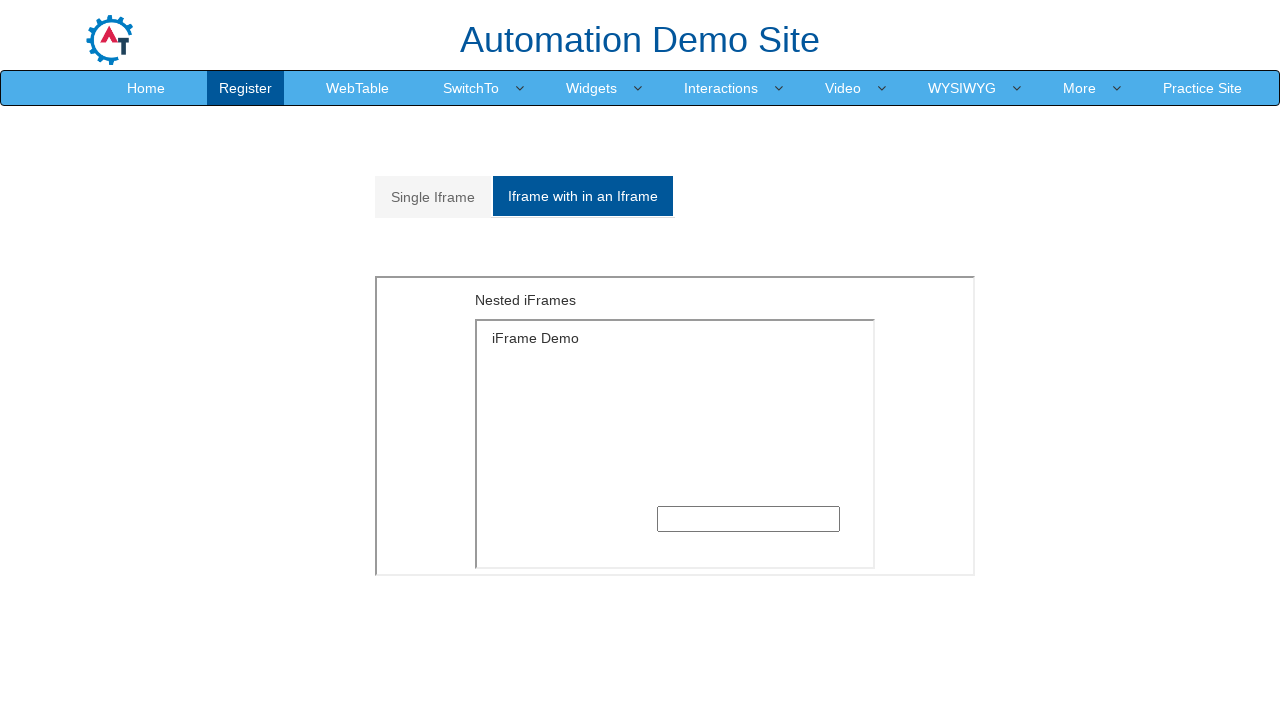

Located and switched to parent iframe
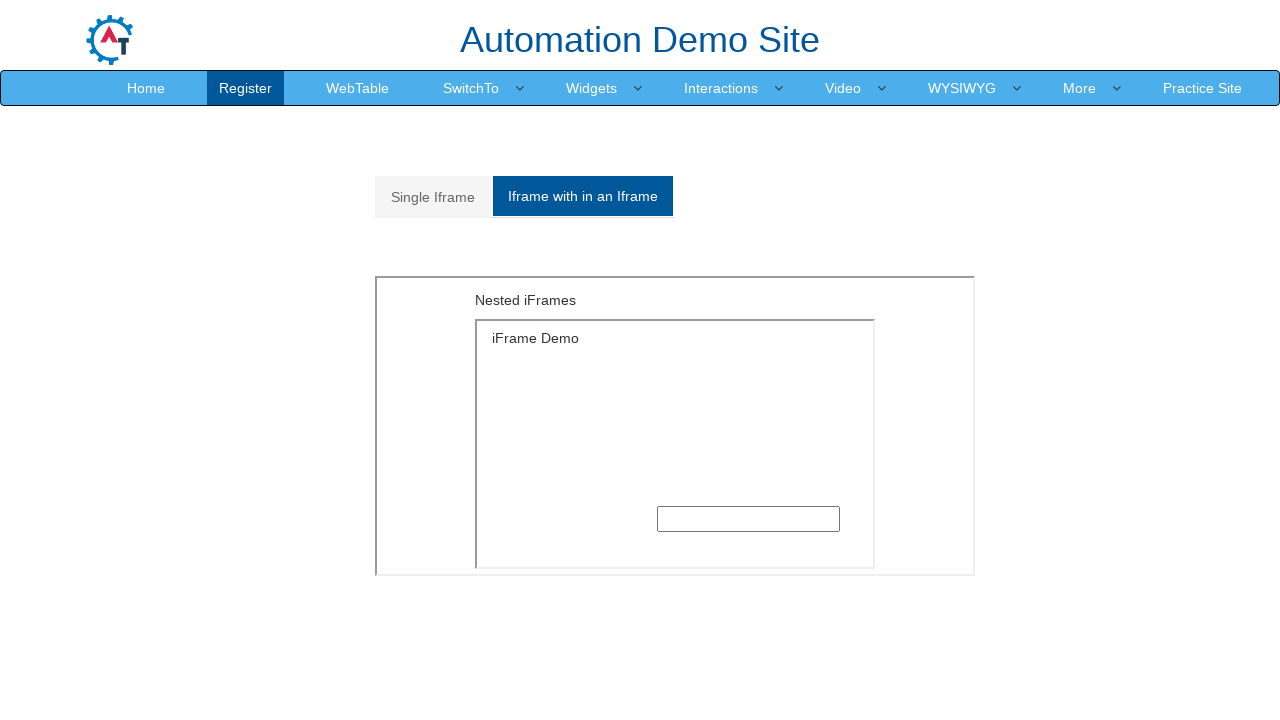

Located and switched to child iframe within parent iframe
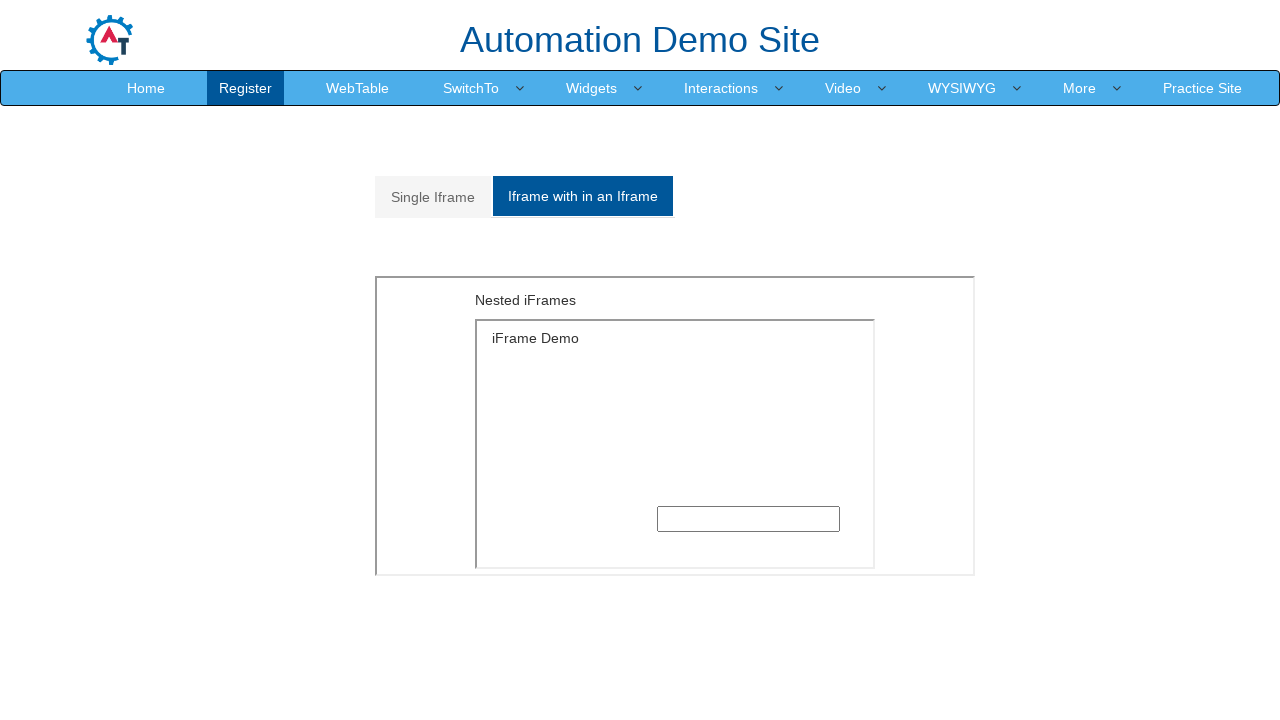

Filled text field in innermost iframe with 'Vamsi Krishna Pallapolu' on xpath=//*[@id='Multiple']/iframe >> internal:control=enter-frame >> xpath=/html/
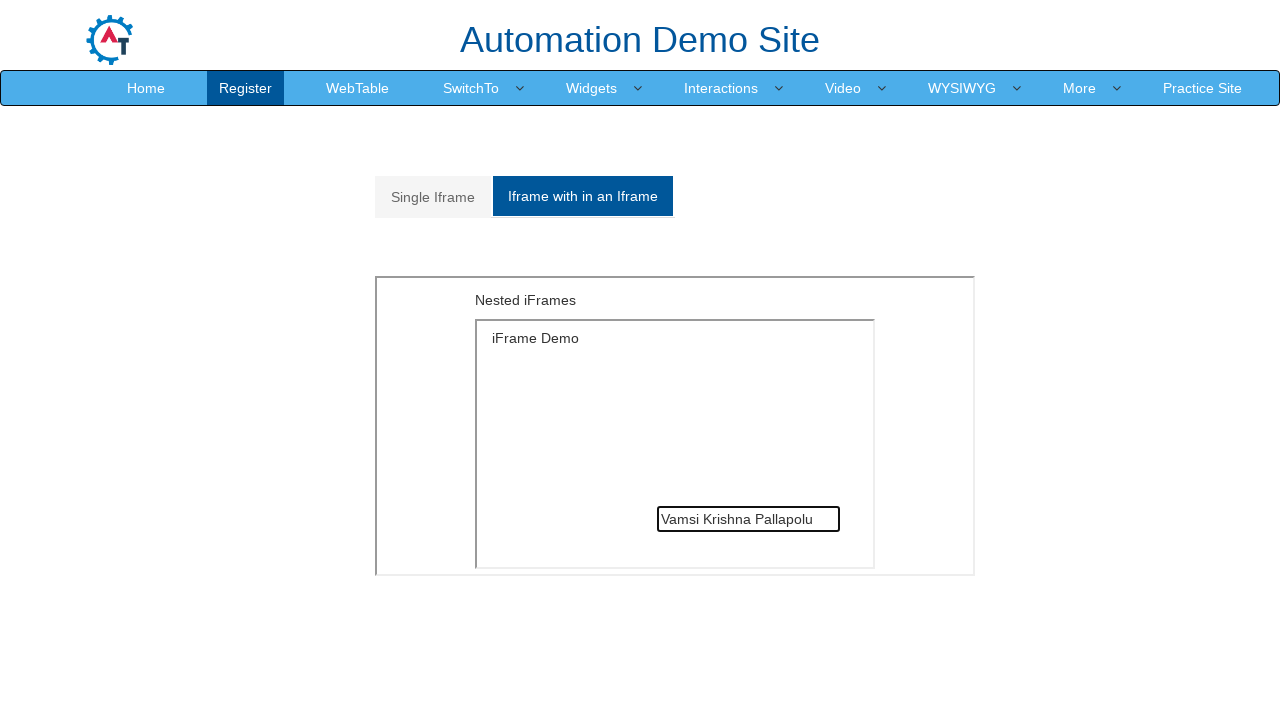

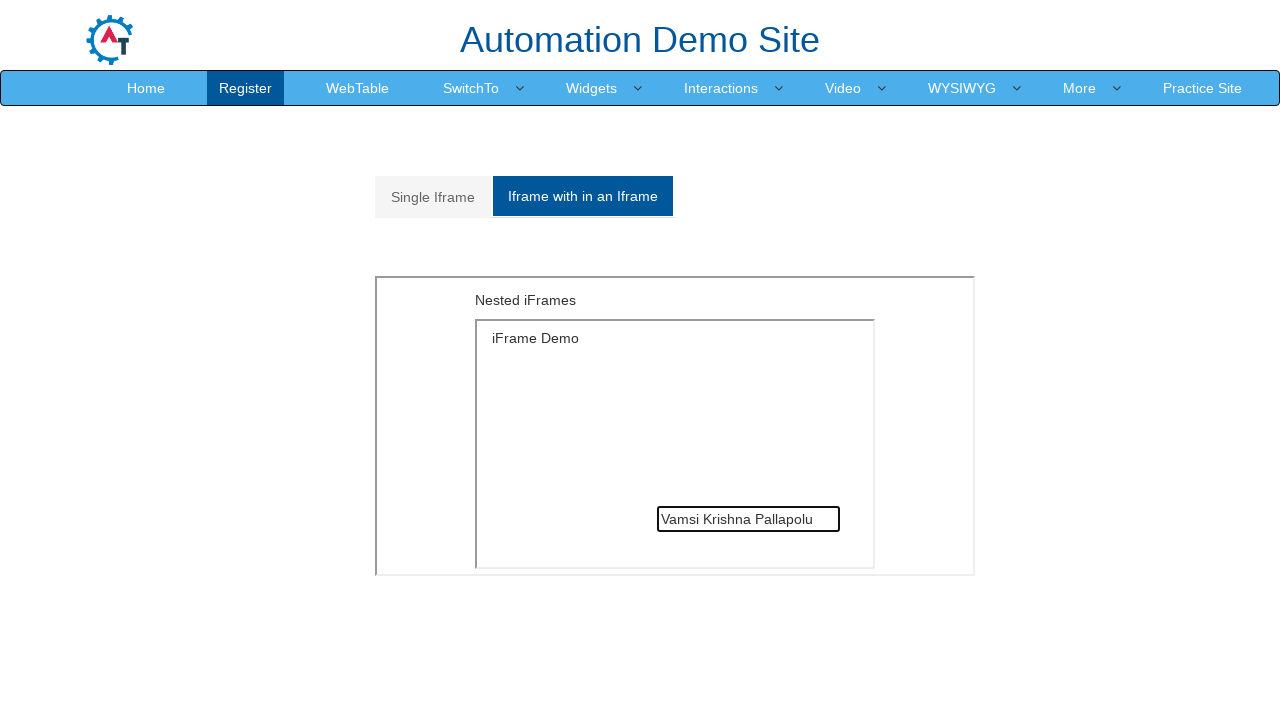